Tests division by zero behavior by dividing 3 by 0

Starting URL: https://www.globalsqa.com/angularJs-protractor/SimpleCalculator/

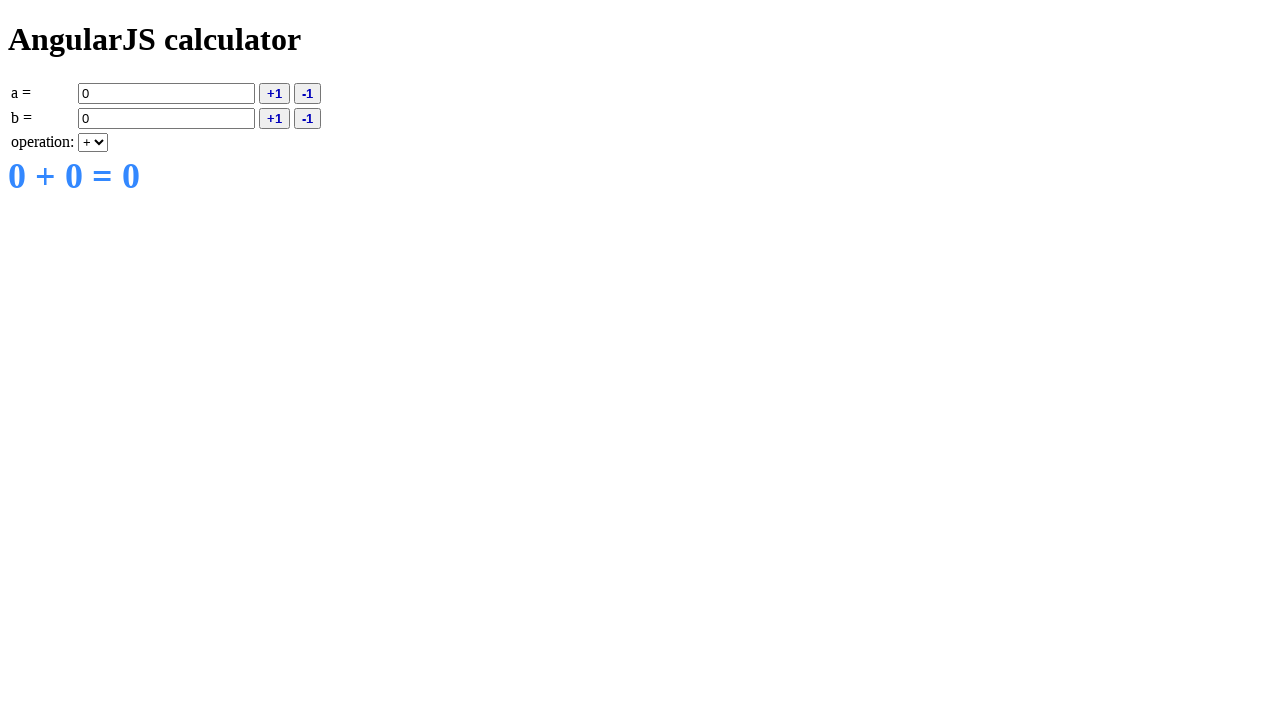

Entered value 3 in dividend field on input[ng-model='a']
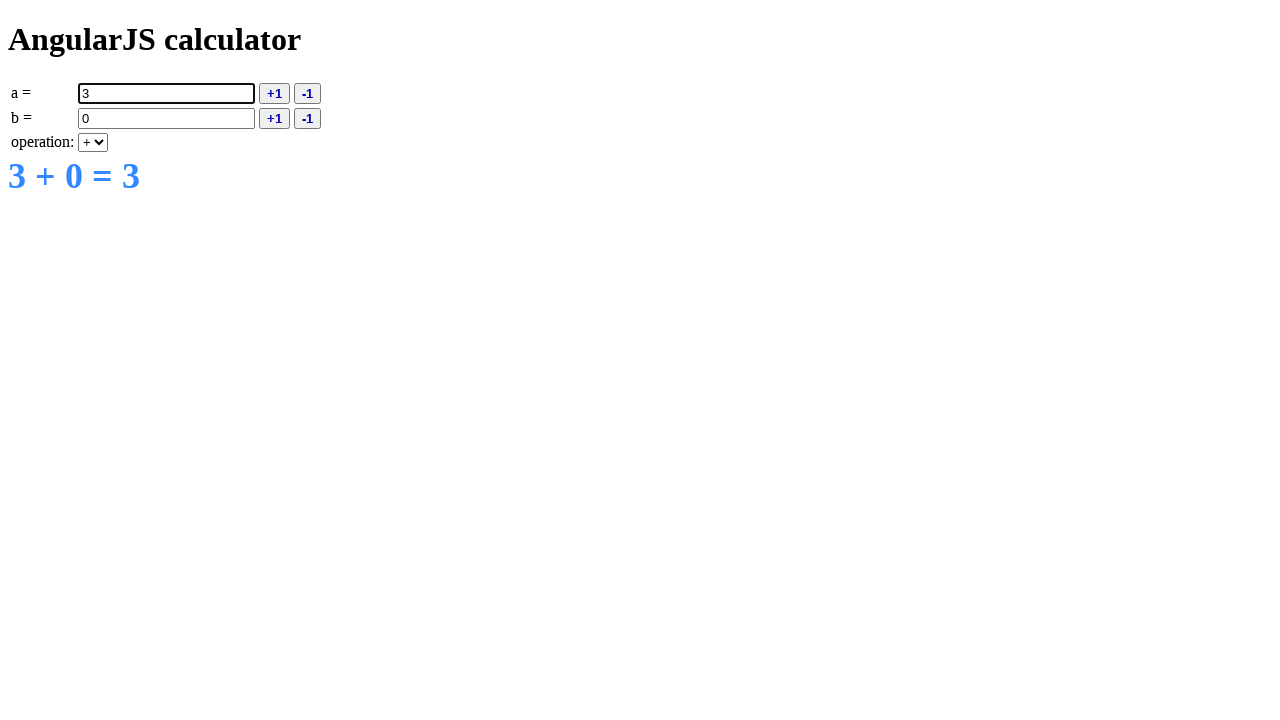

Entered value 0 in divisor field on input[ng-model='b']
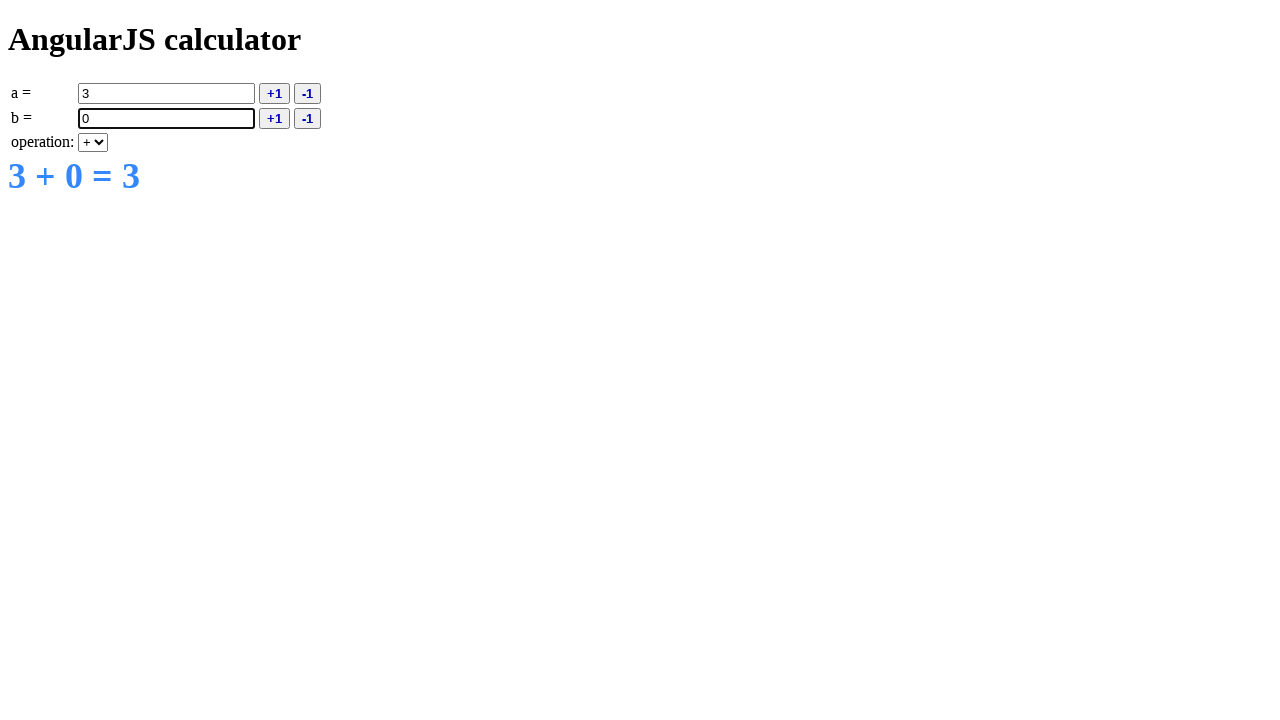

Selected division operation from dropdown on select[ng-model='operation']
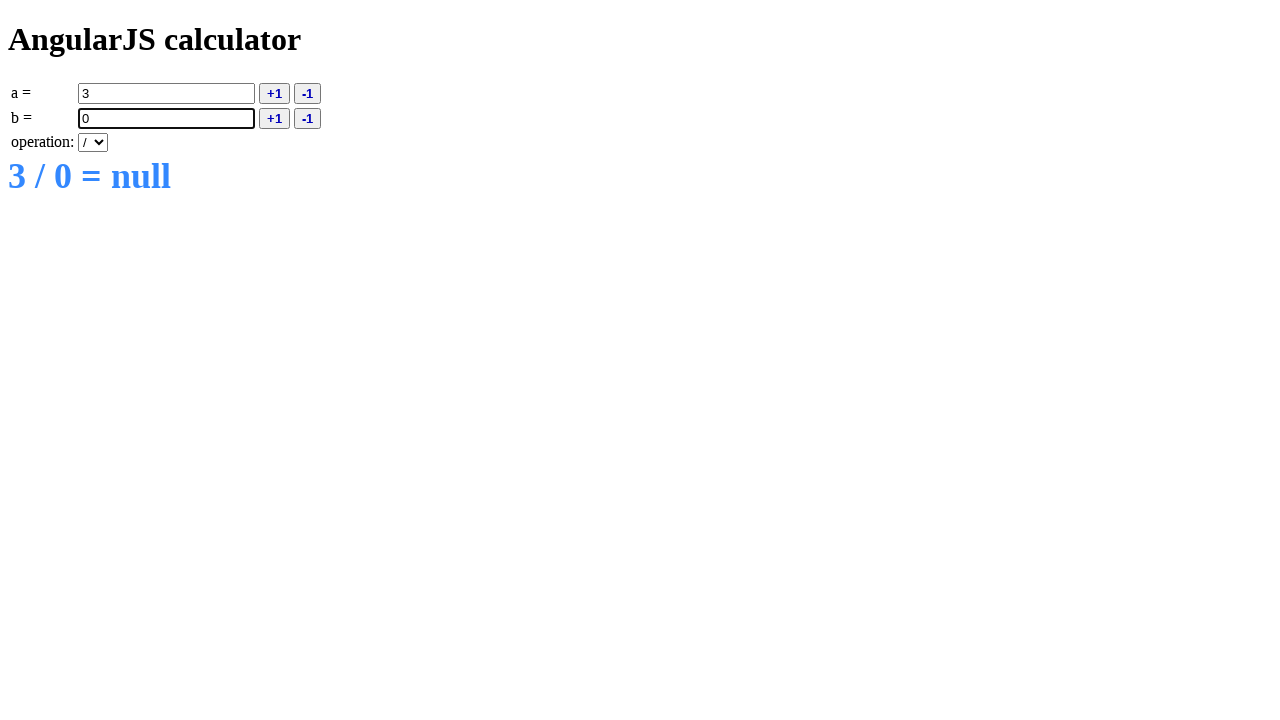

Result element loaded after division by zero calculation
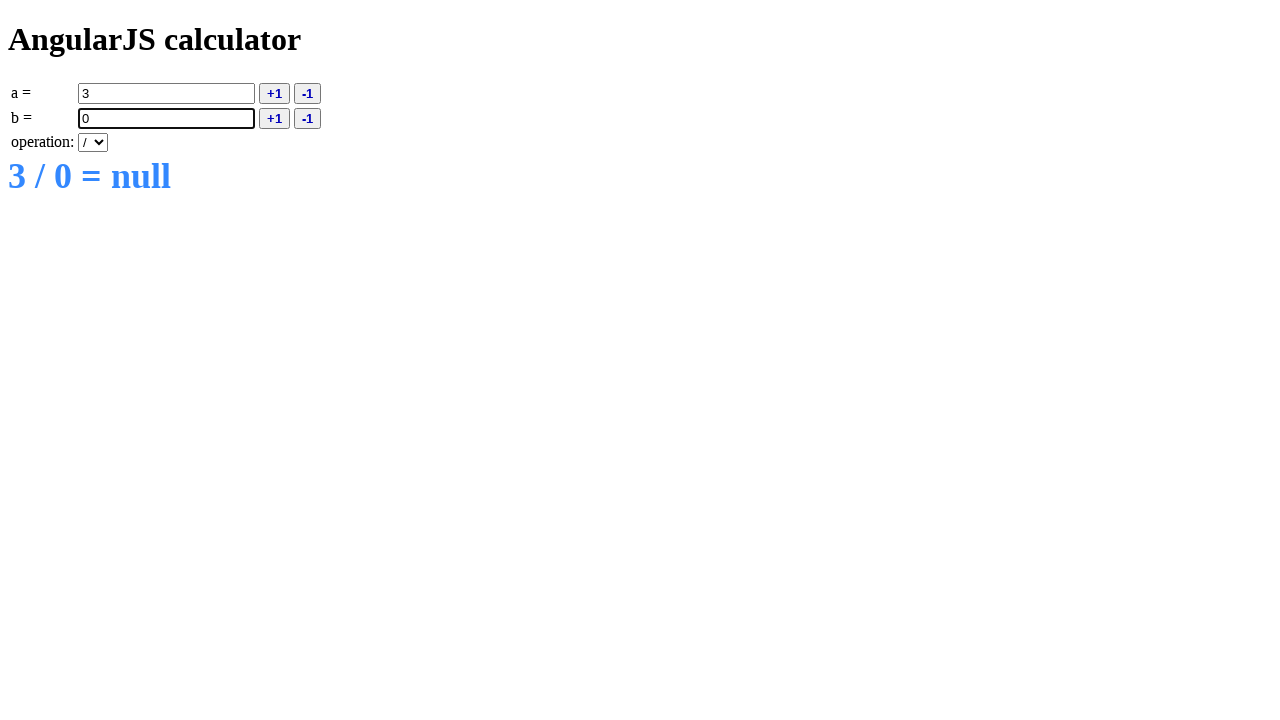

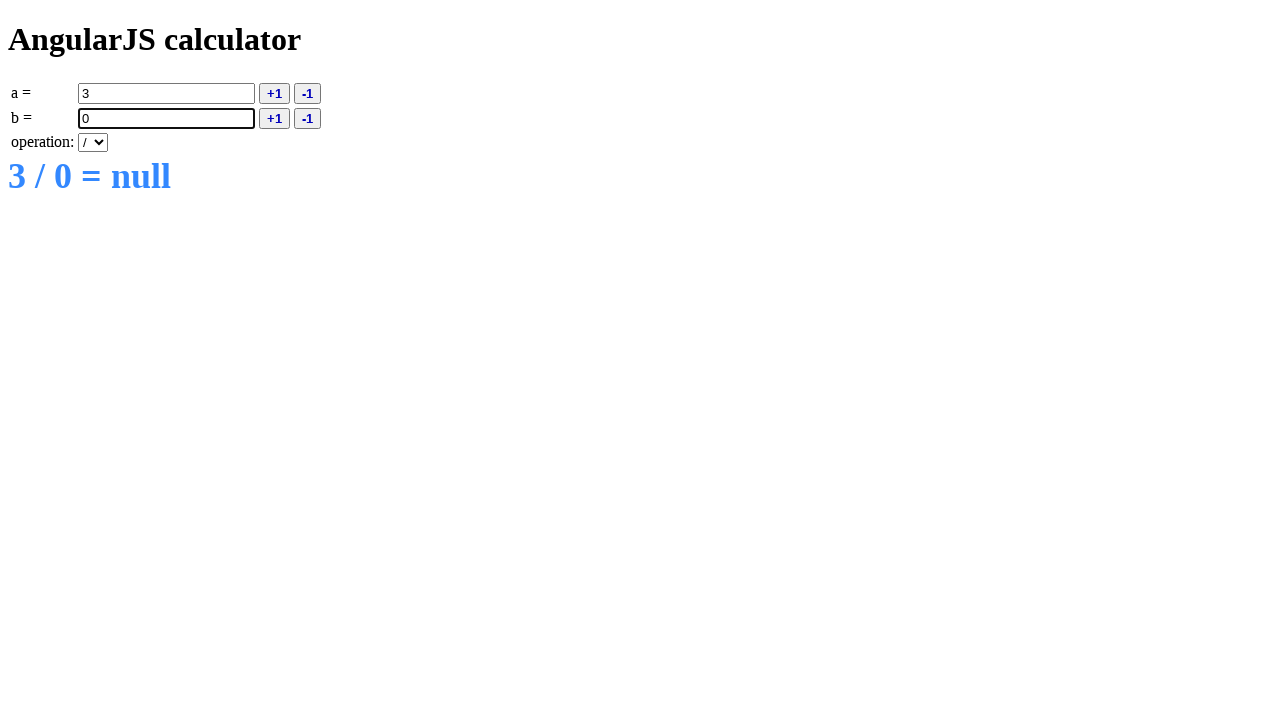